Fills out a practice form by entering personal information, selecting gender, experience level, date, profession, tools, continent, and commands, then submits the form

Starting URL: https://www.techlistic.com/p/selenium-practice-form.html

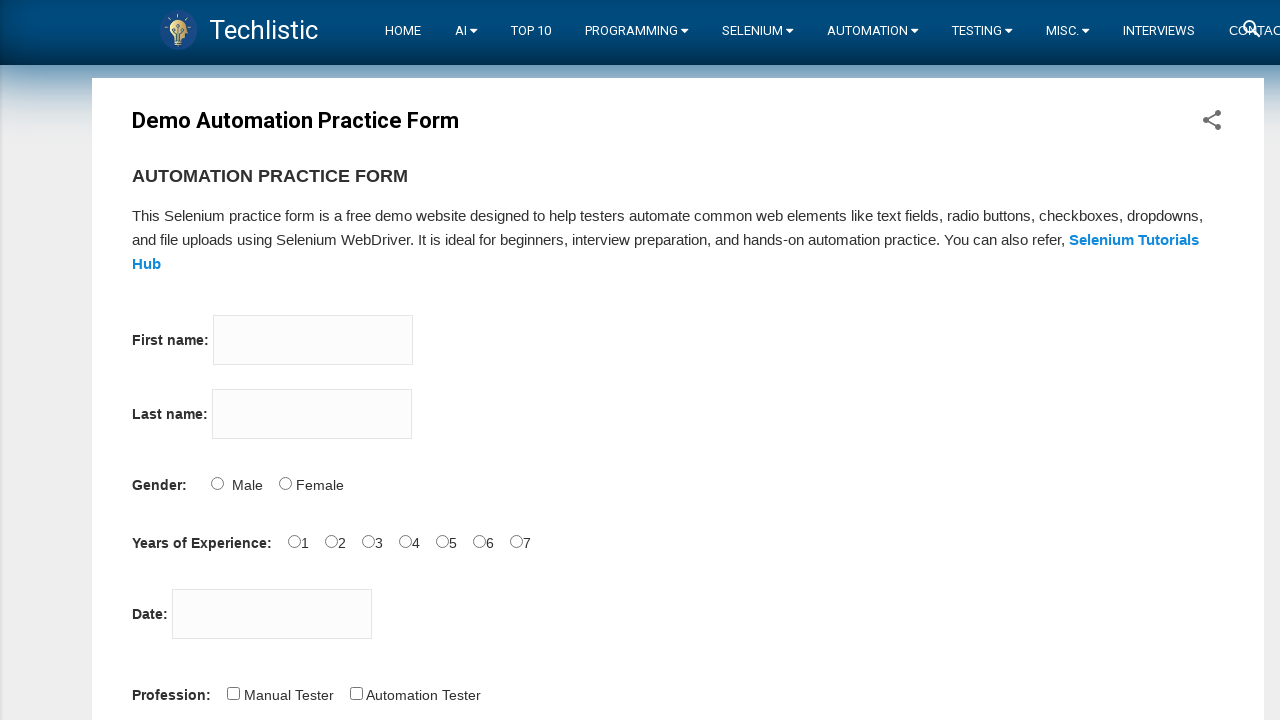

Filled first name field with 'Hatice' on input[name='firstname']
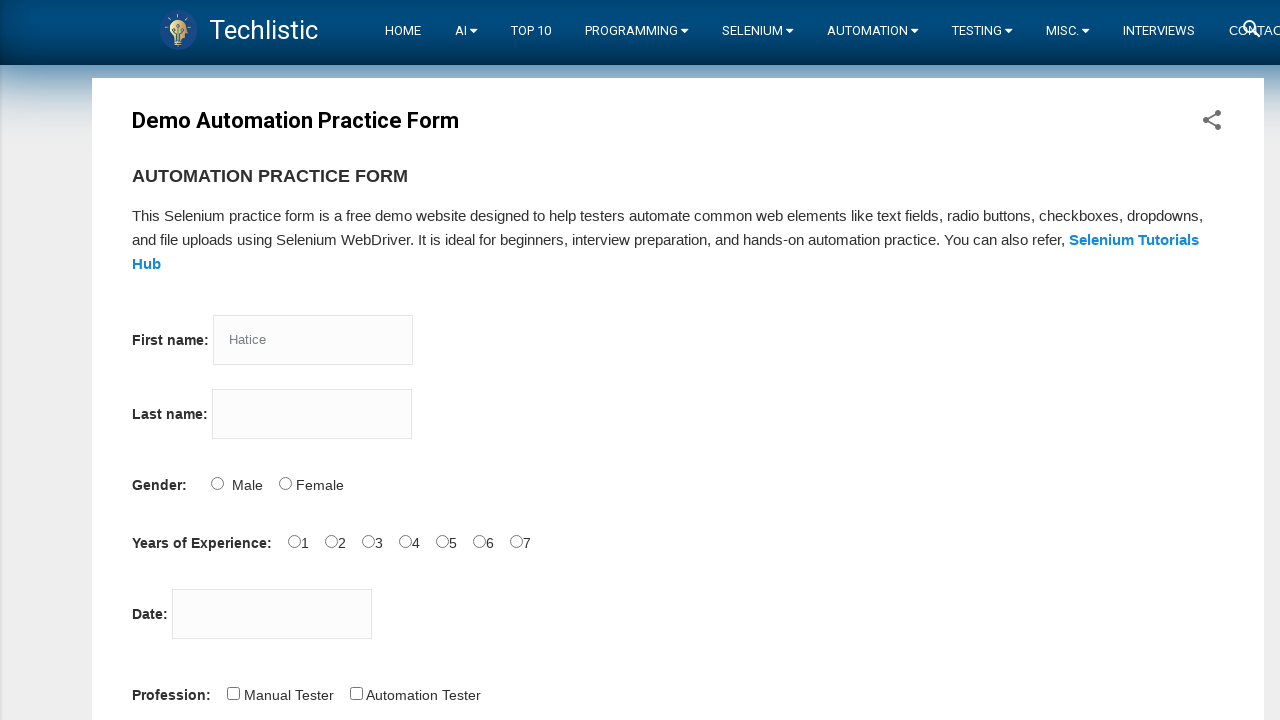

Filled last name field with 'Bilici' on input[name='lastname']
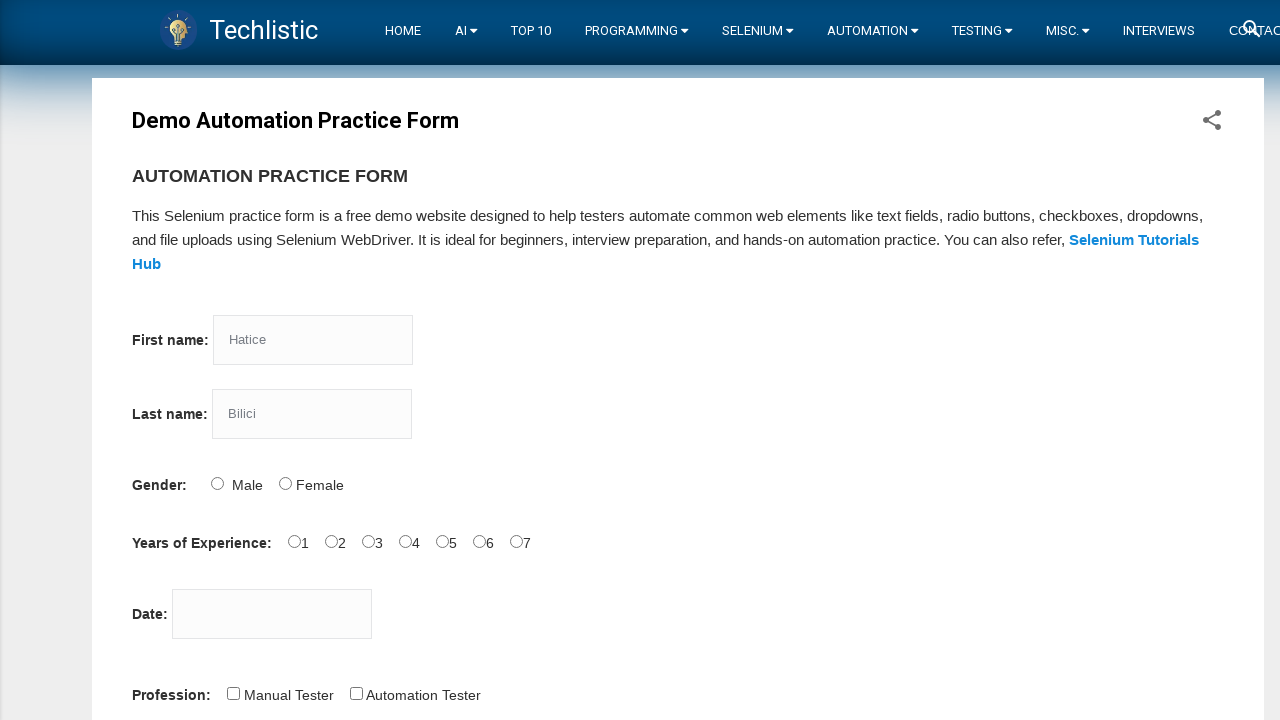

Selected Female gender option at (285, 483) on input[id='sex-1']
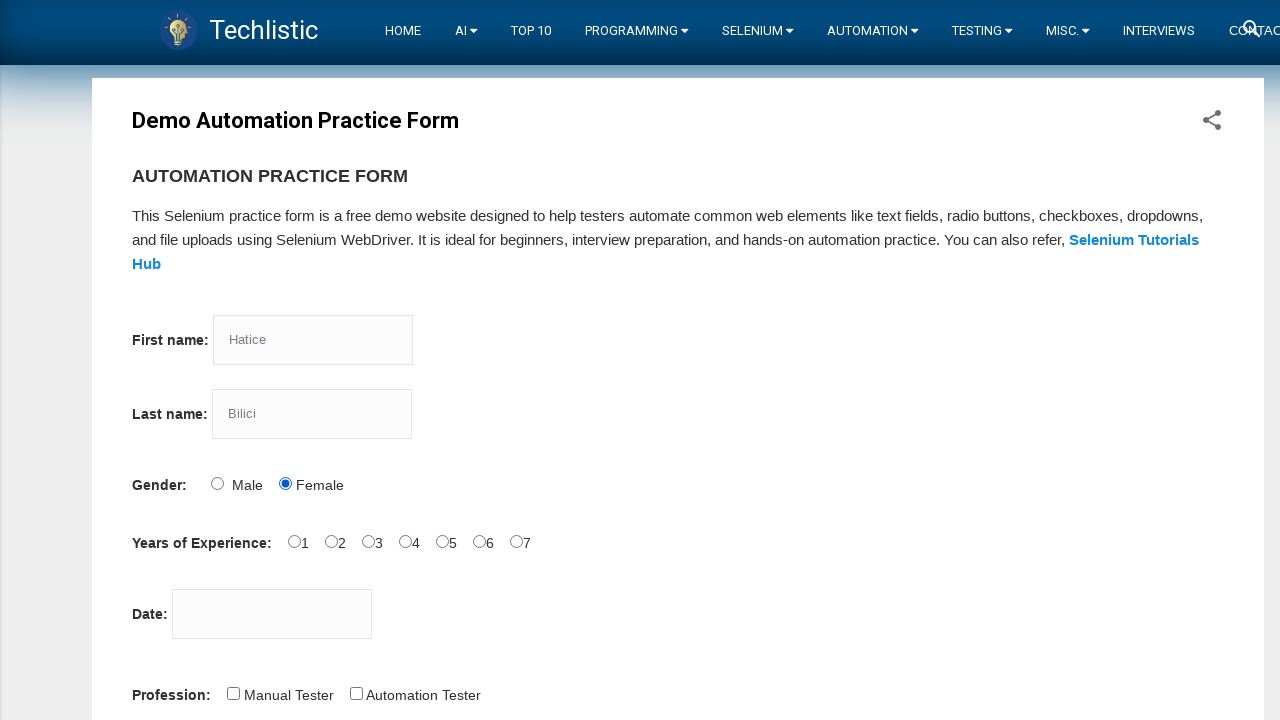

Selected 3 years of experience at (368, 541) on input[id='exp-2']
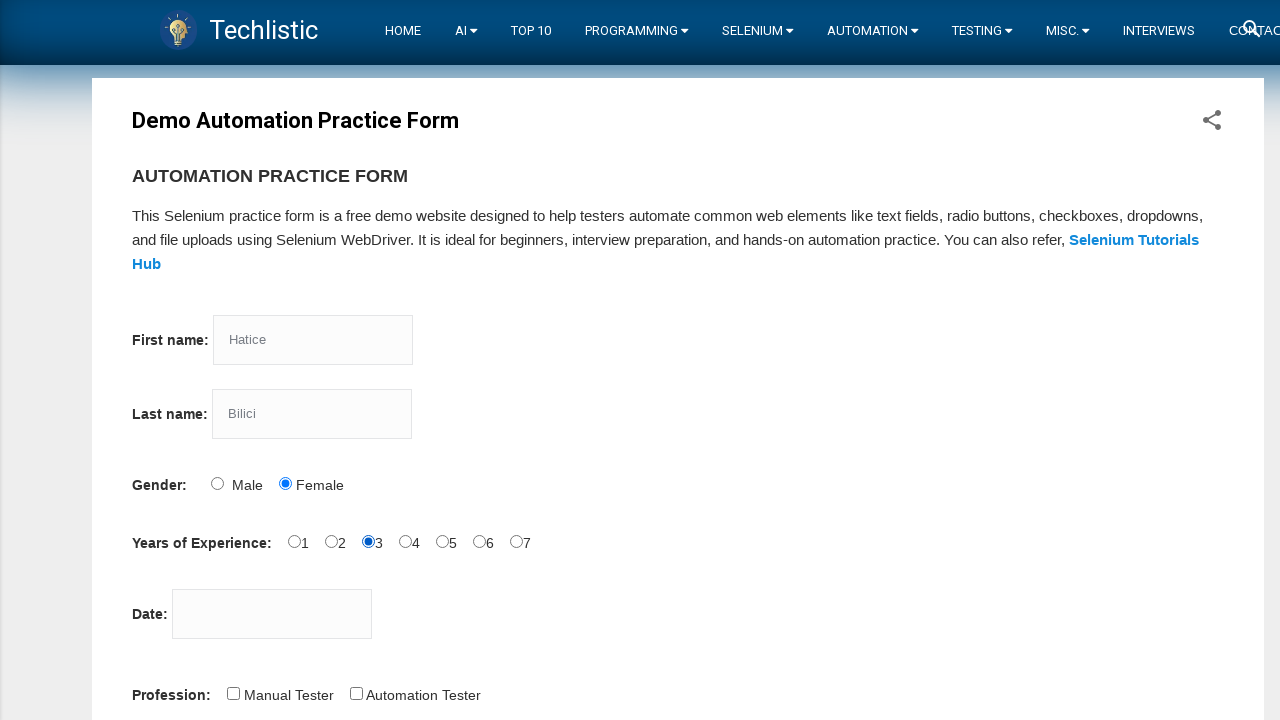

Filled date field with '15/01/22' on input[id='datepicker']
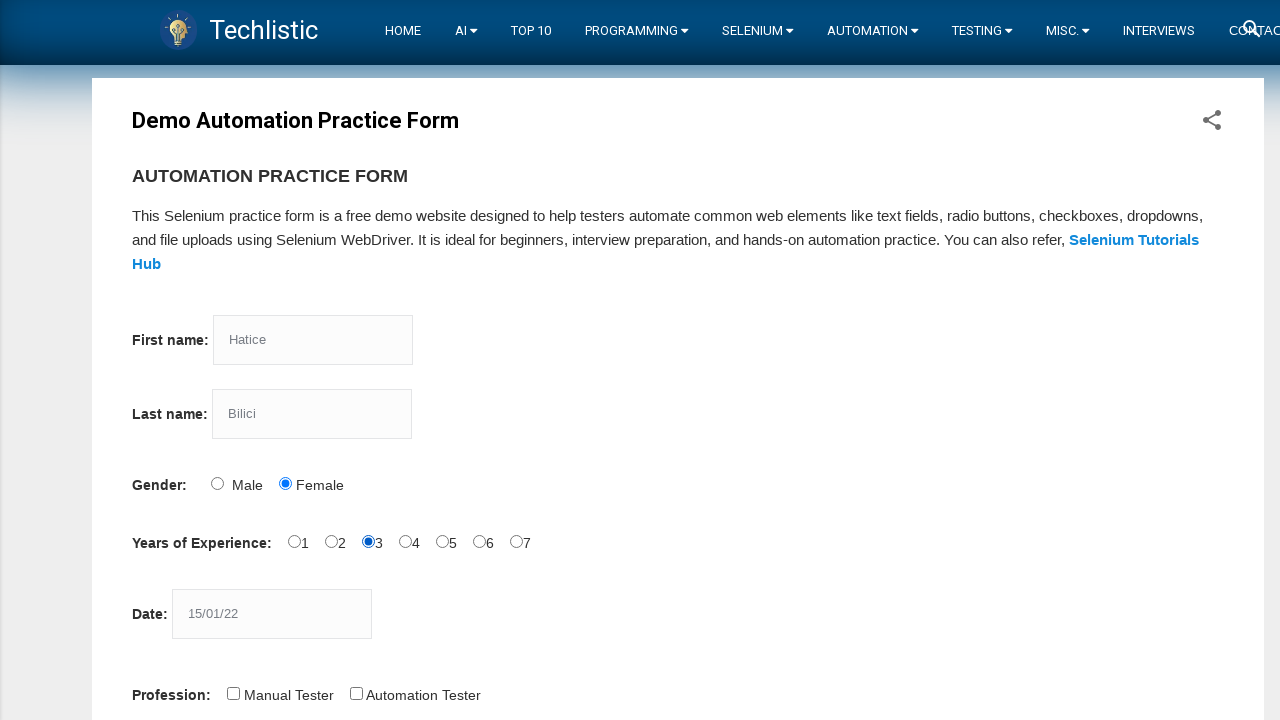

Selected Automation Tester profession at (356, 693) on input[id='profession-1']
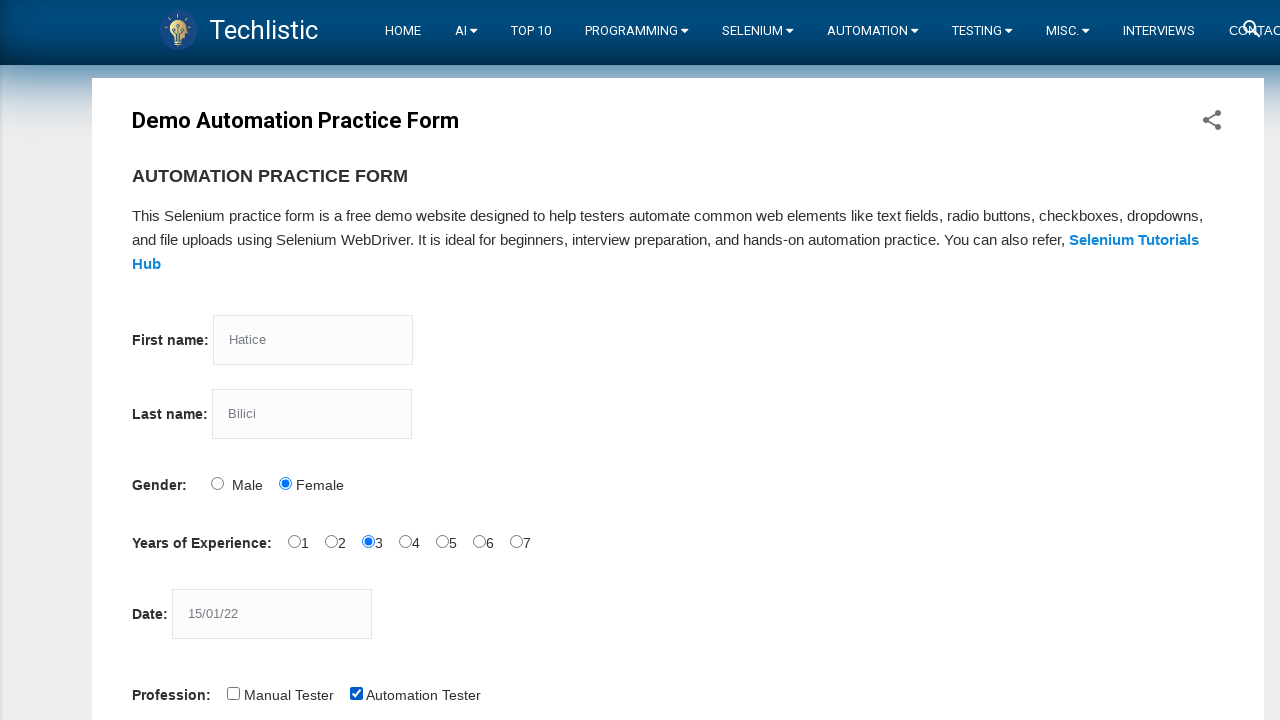

Selected Selenium Webdriver automation tool at (446, 360) on input[id='tool-2']
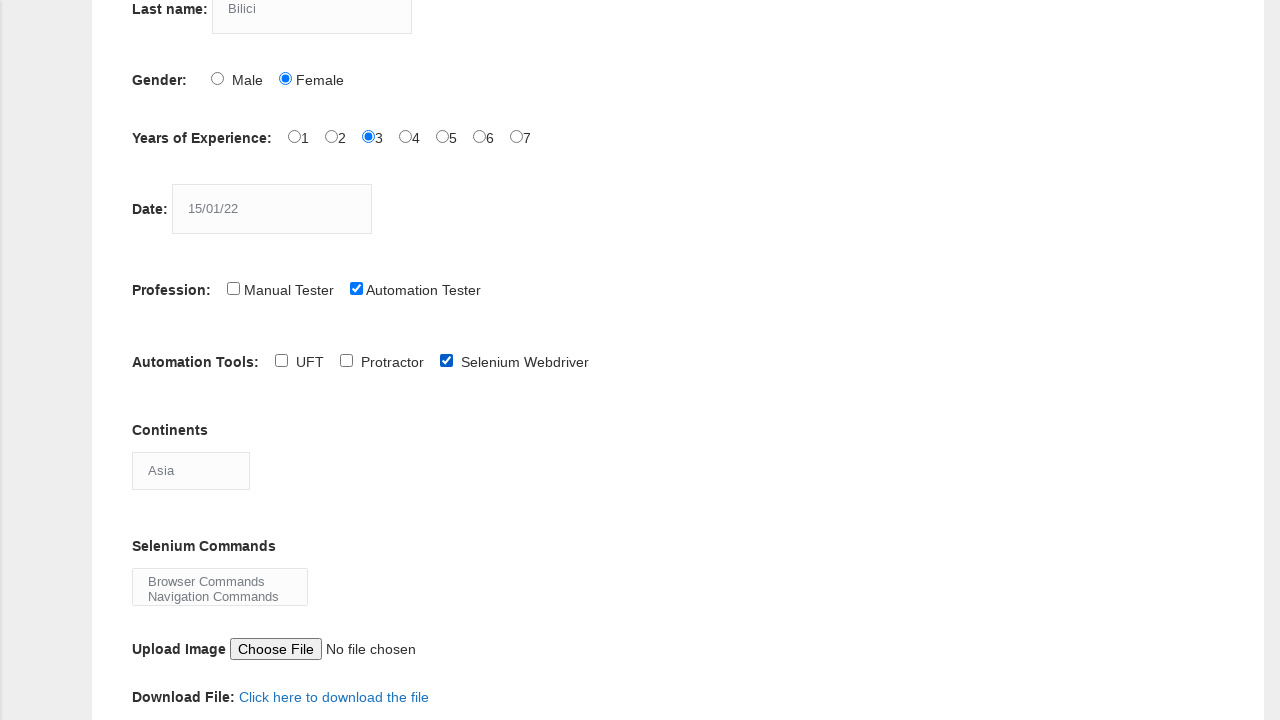

Selected Africa as continent on select[id='continents']
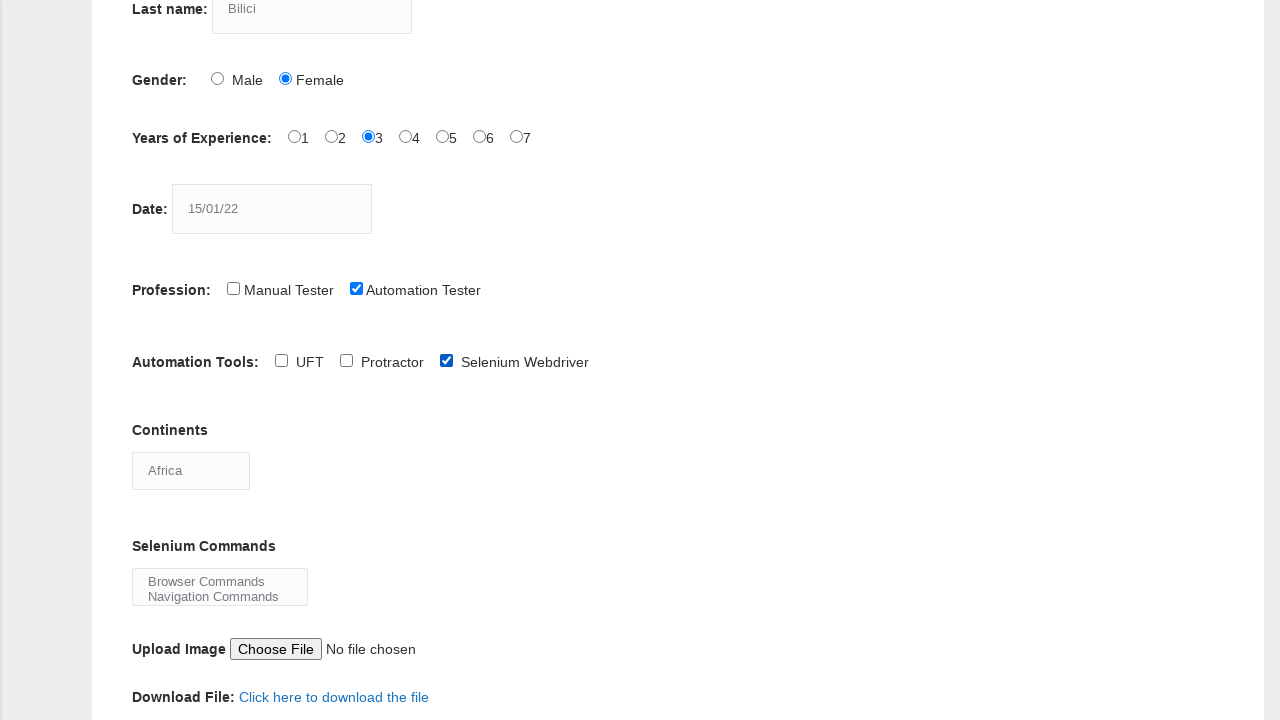

Selected Browser Commands and Navigation Commands from selenium commands dropdown on select[id='selenium_commands']
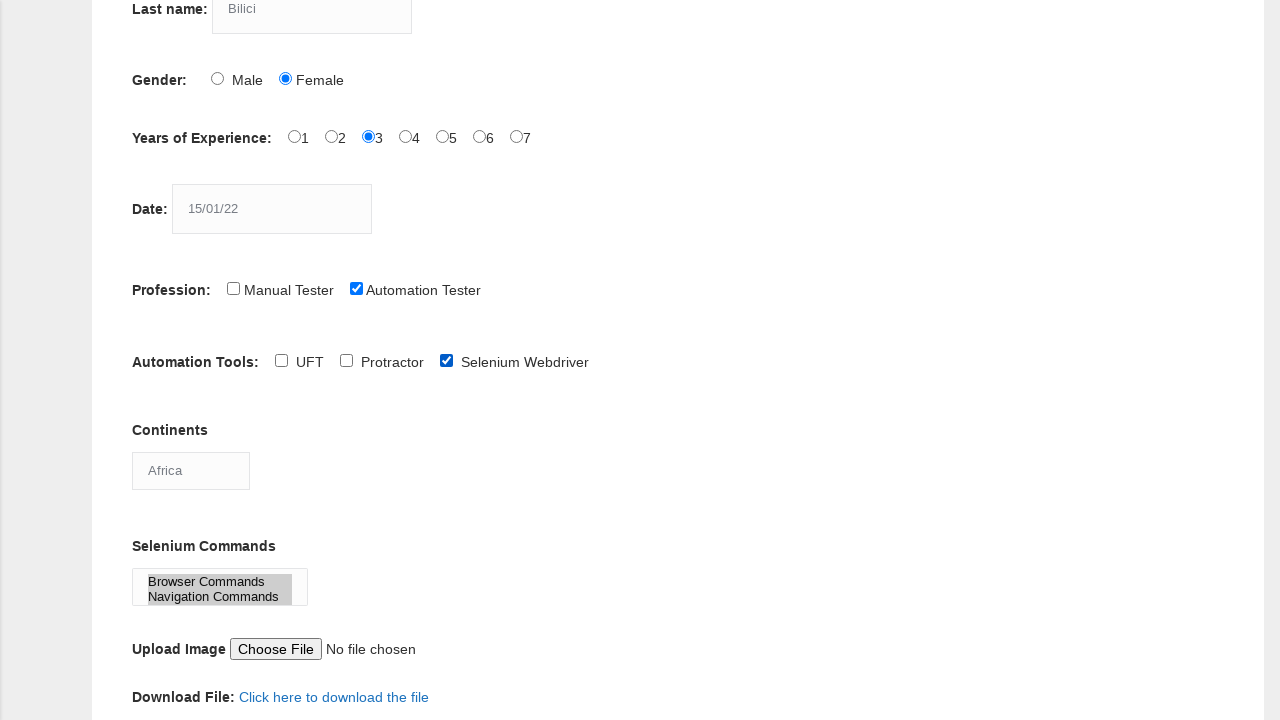

Clicked submit button to submit the form at (157, 360) on button[id='submit']
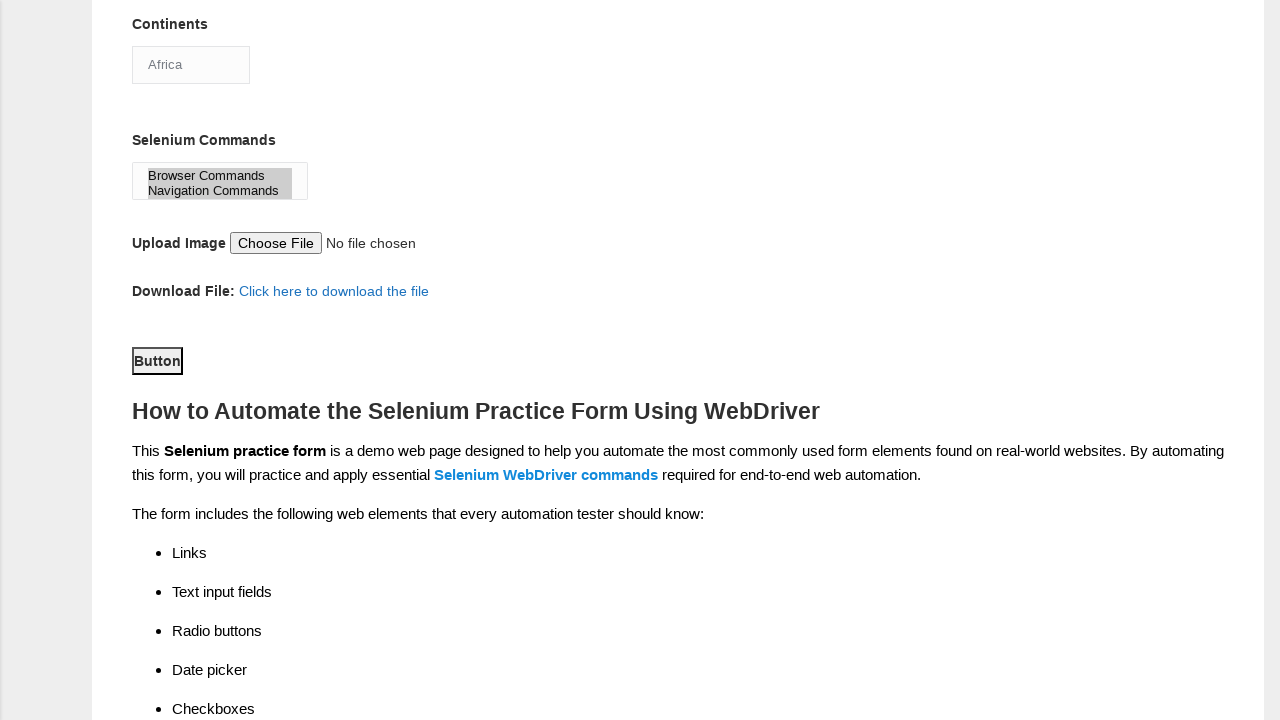

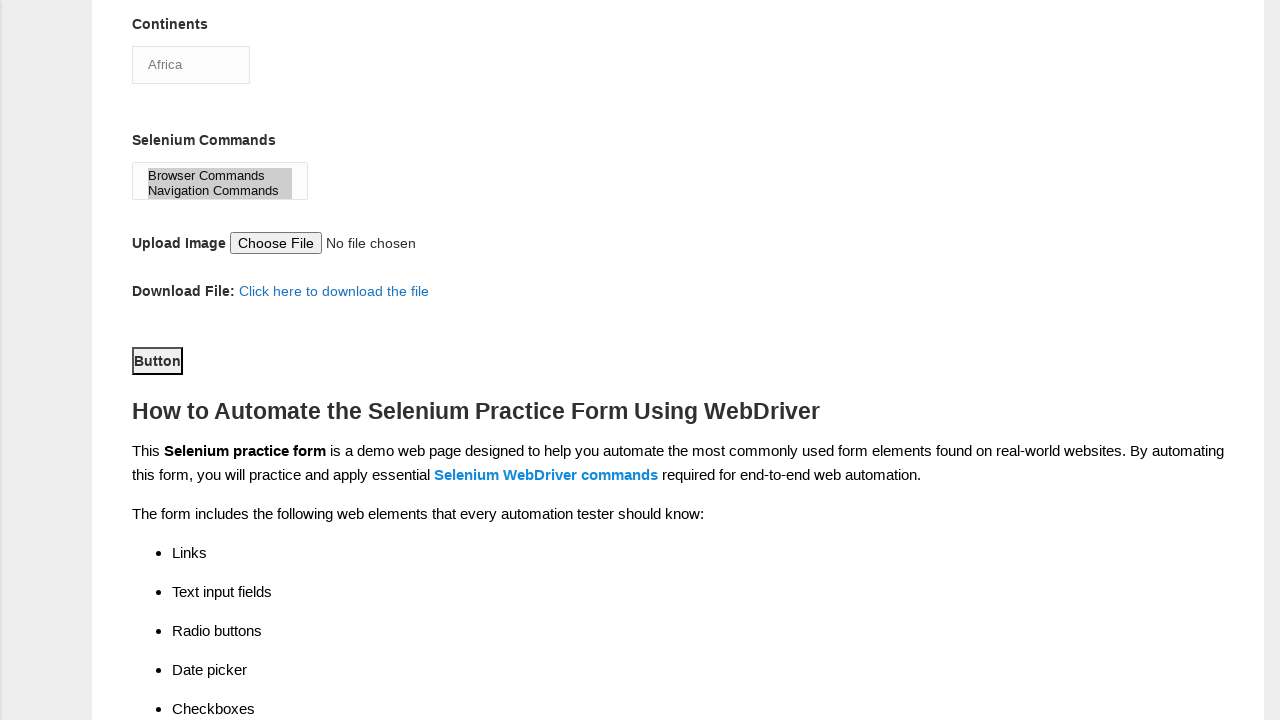